Navigates to a practice automation page, scrolls to a table element, and verifies table structure by checking row and column counts

Starting URL: https://rahulshettyacademy.com/AutomationPractice/

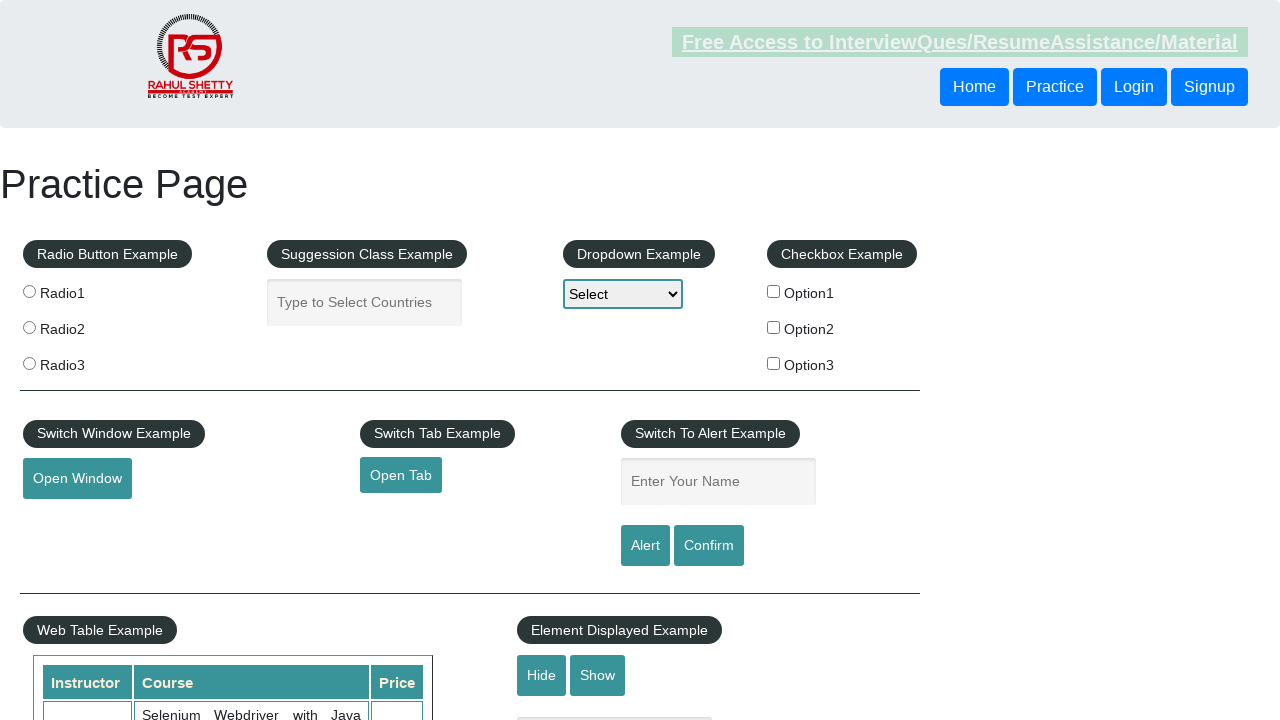

Scrolled down 700 pixels to make table visible
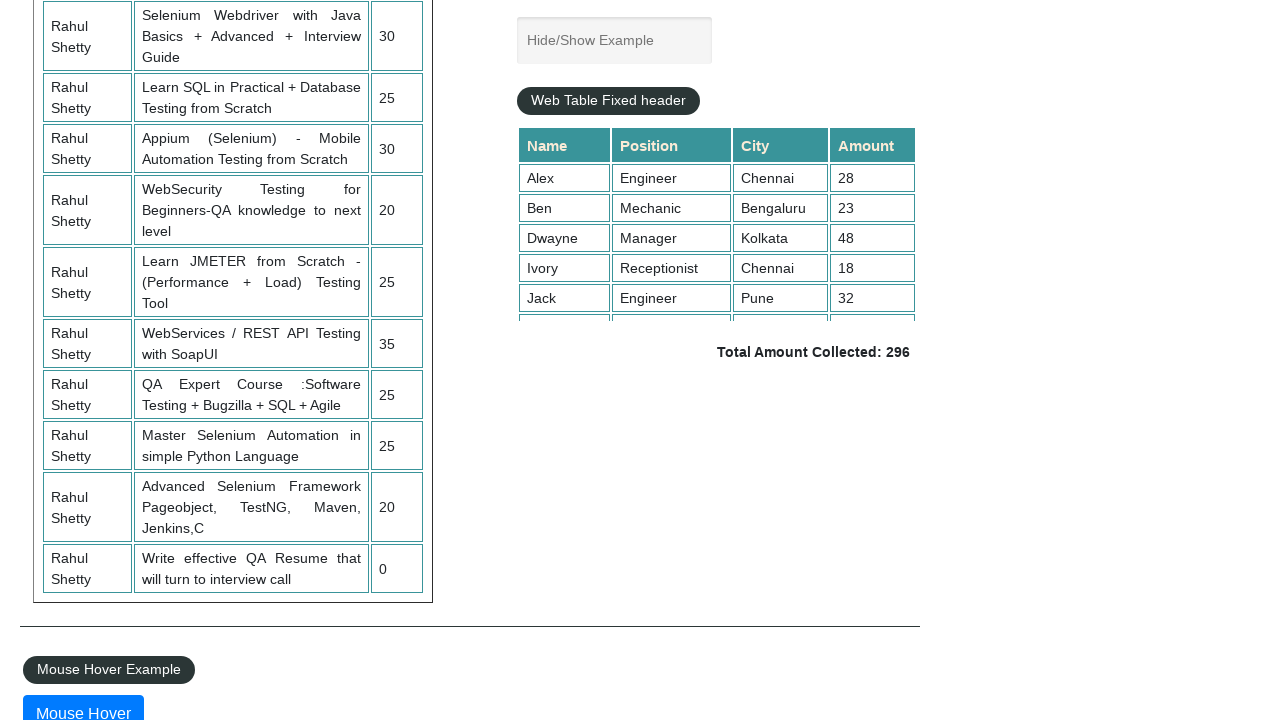

Table element with id 'product' is now present
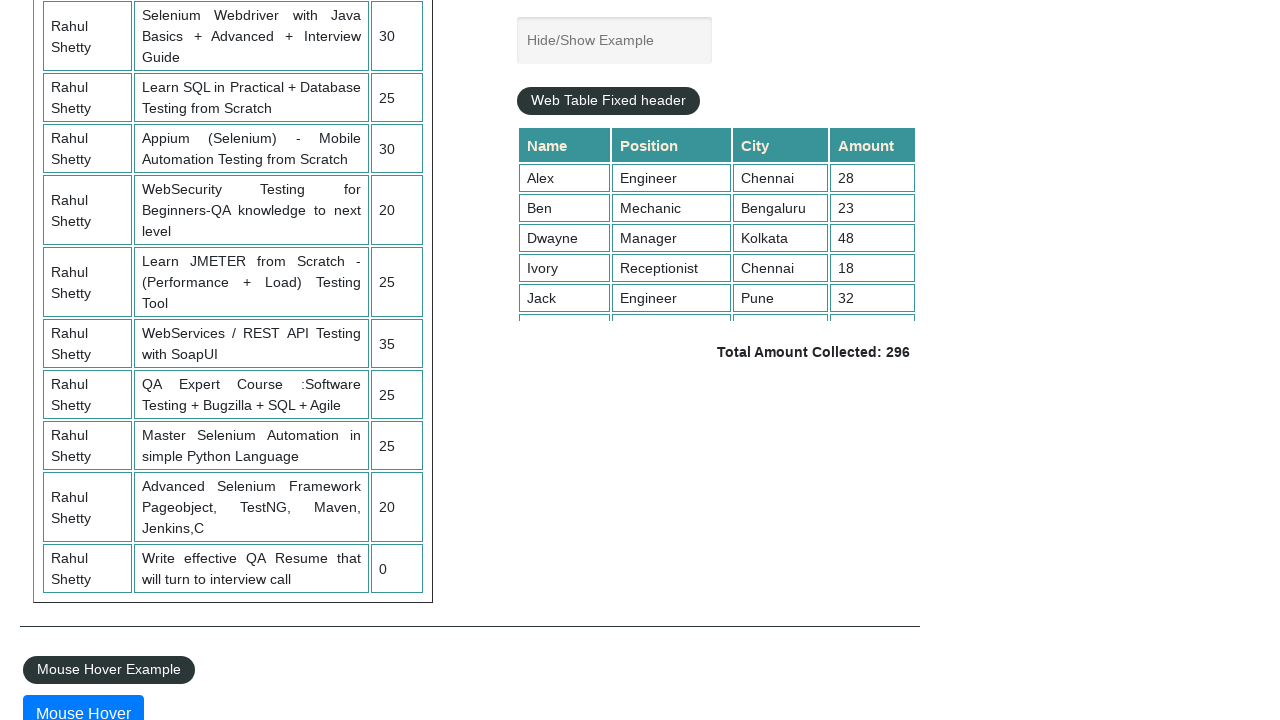

Located table element with id 'product'
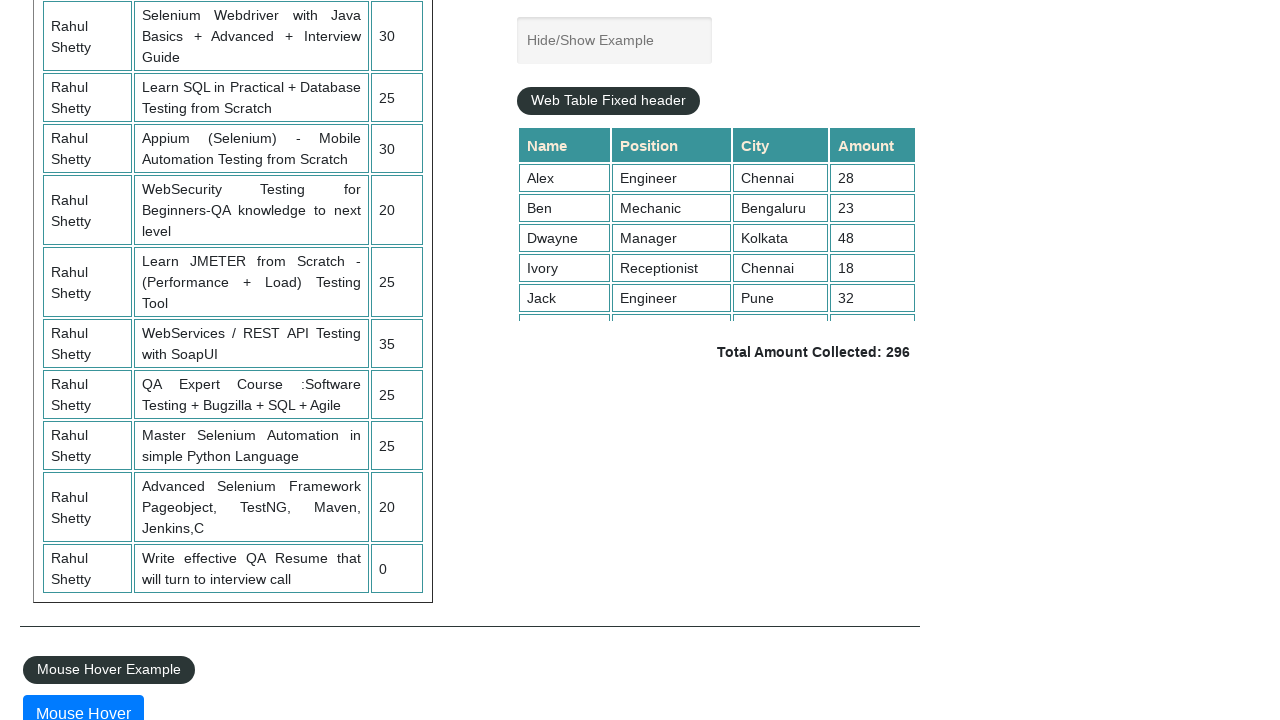

Retrieved table row count: 21 rows
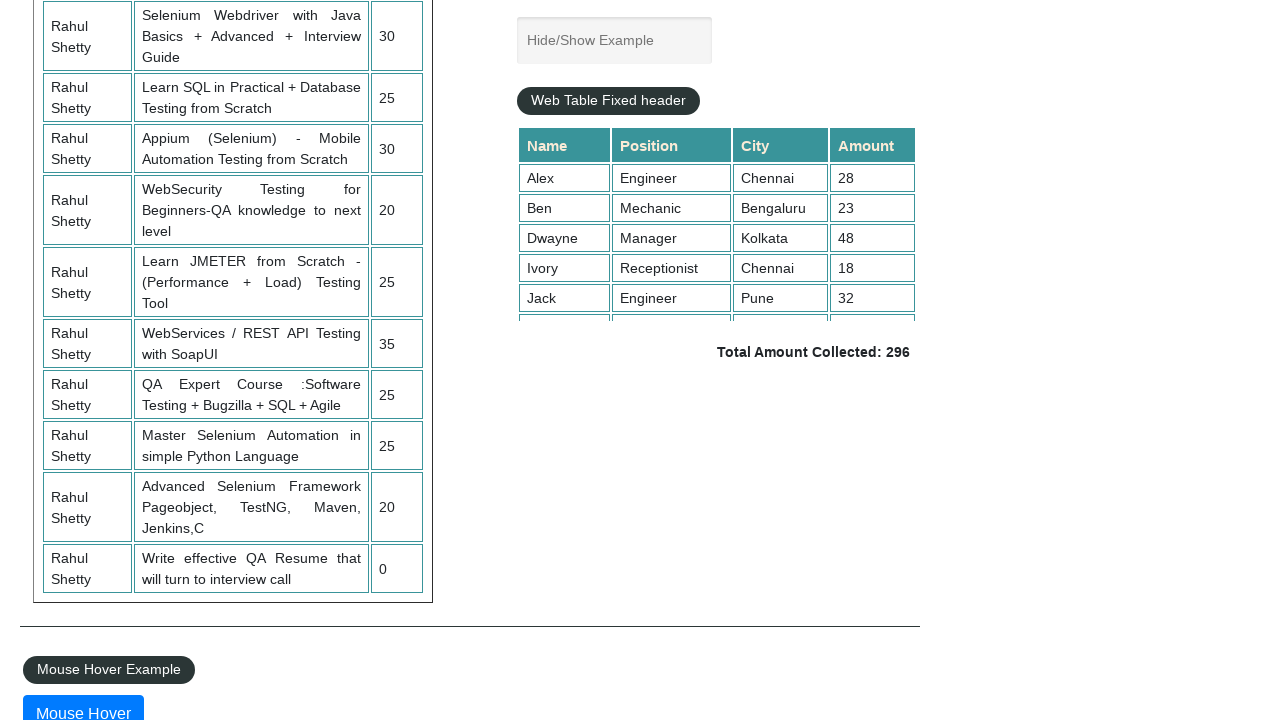

Retrieved table column count from header: 3 columns
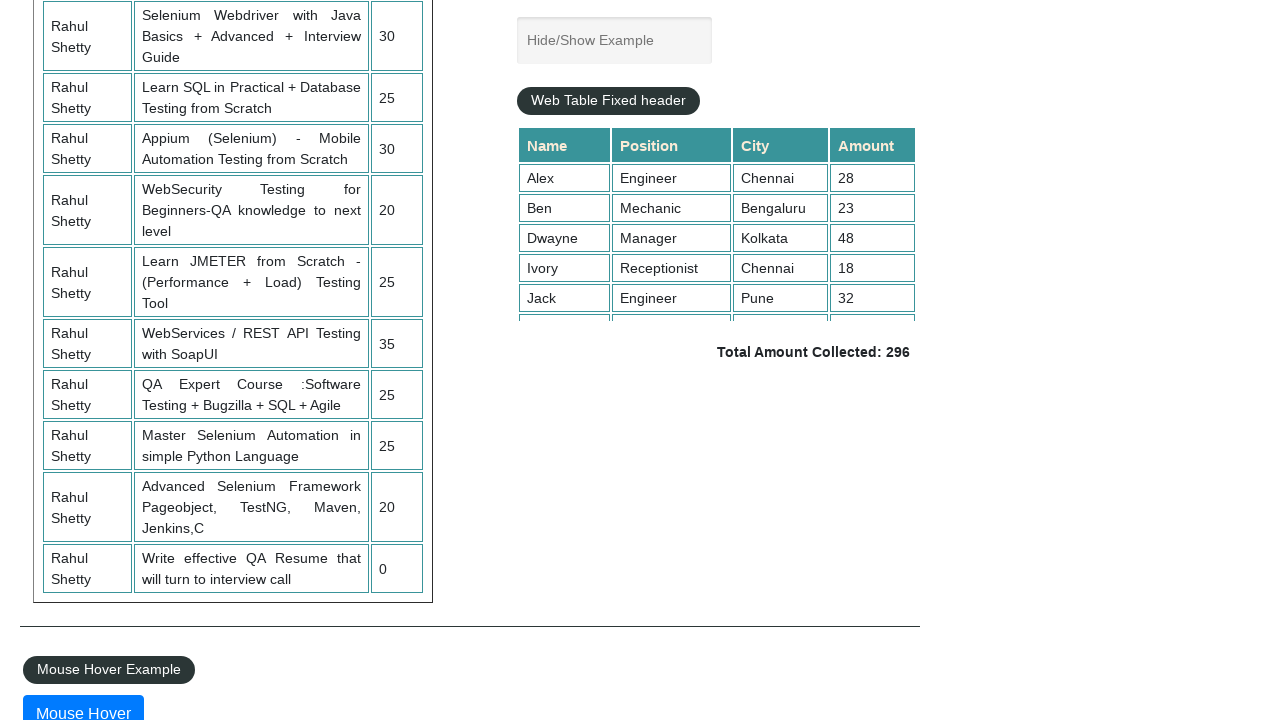

Located second row of table
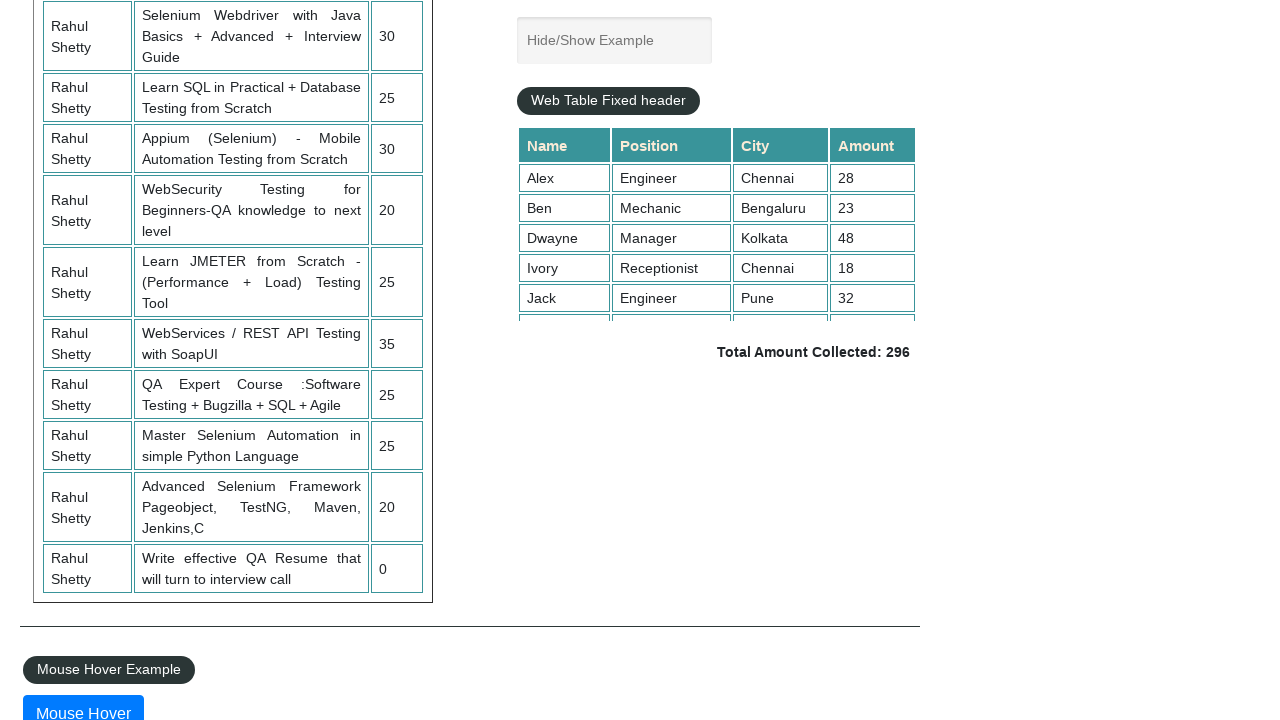

Retrieved second row, cell 1 content: Rahul Shetty
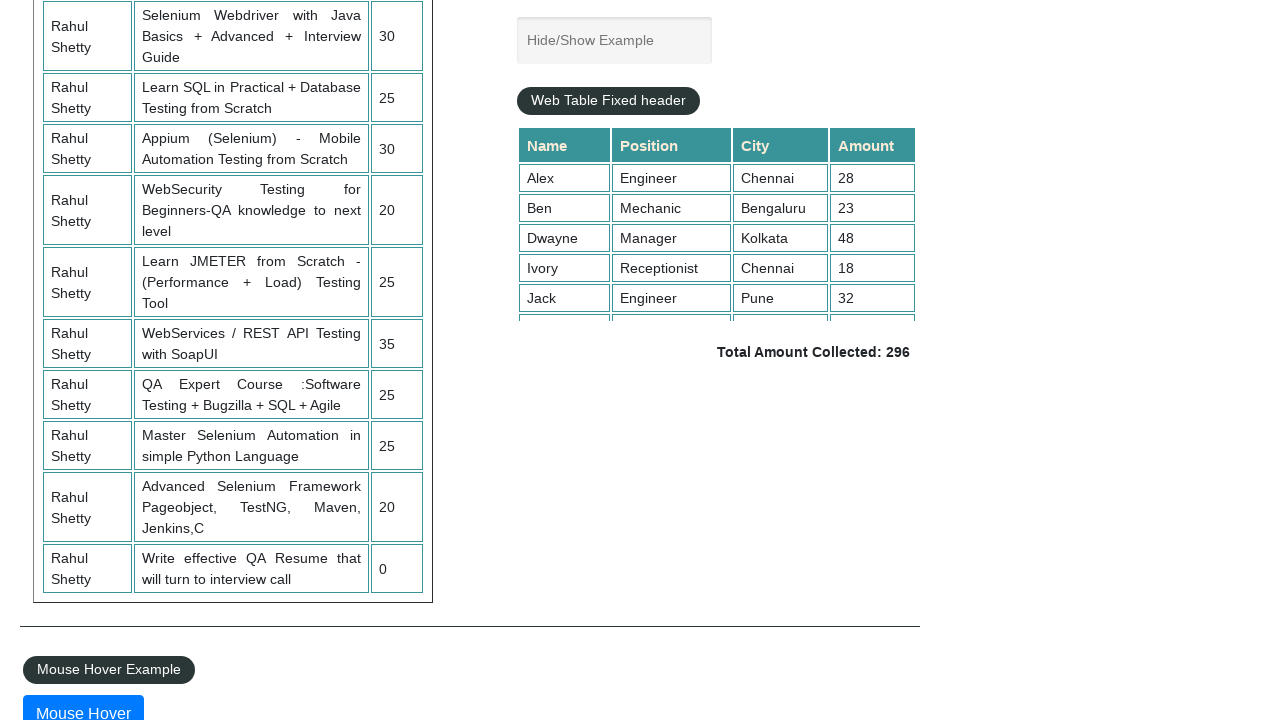

Retrieved second row, cell 2 content: Learn SQL in Practical + Database Testing from Scratch
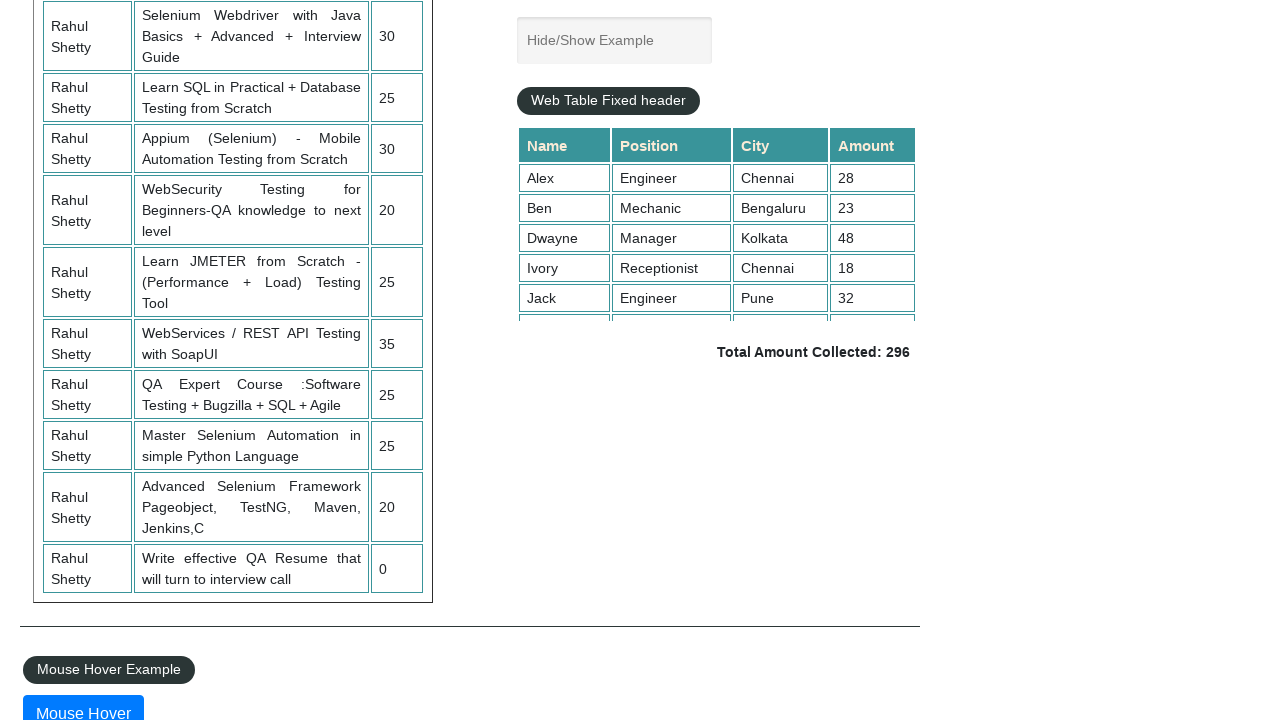

Retrieved second row, cell 3 content: 25
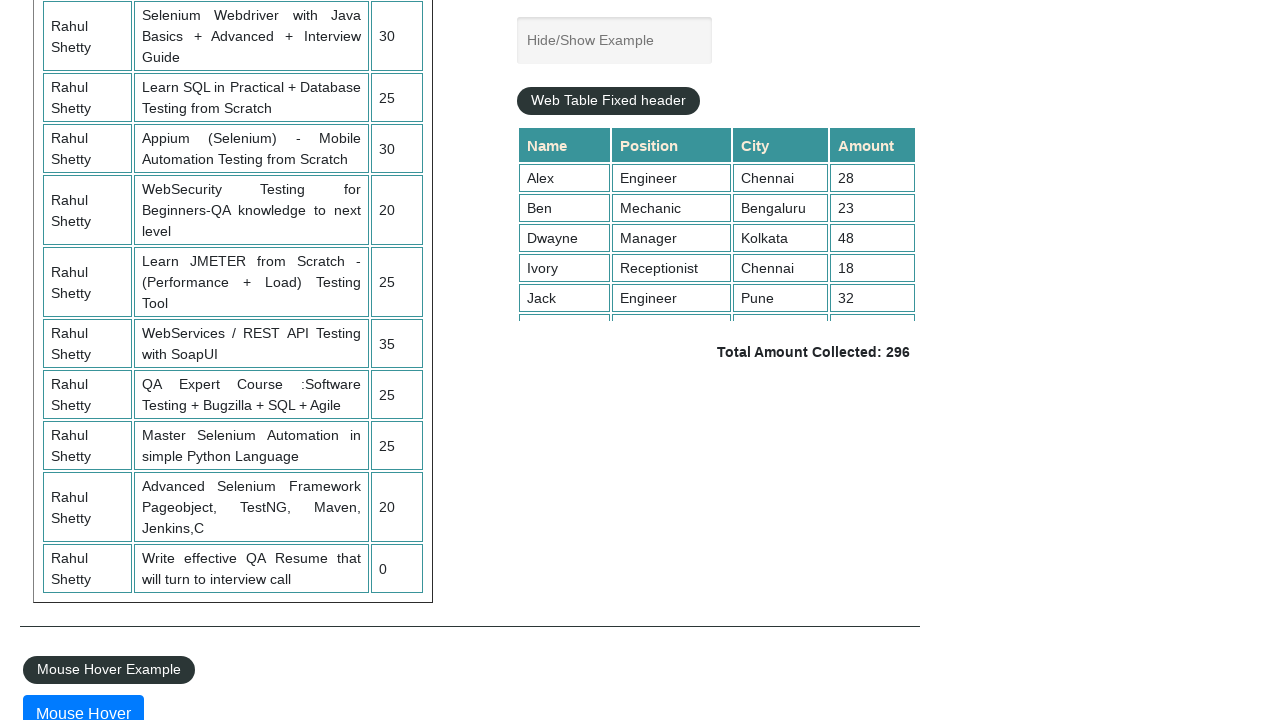

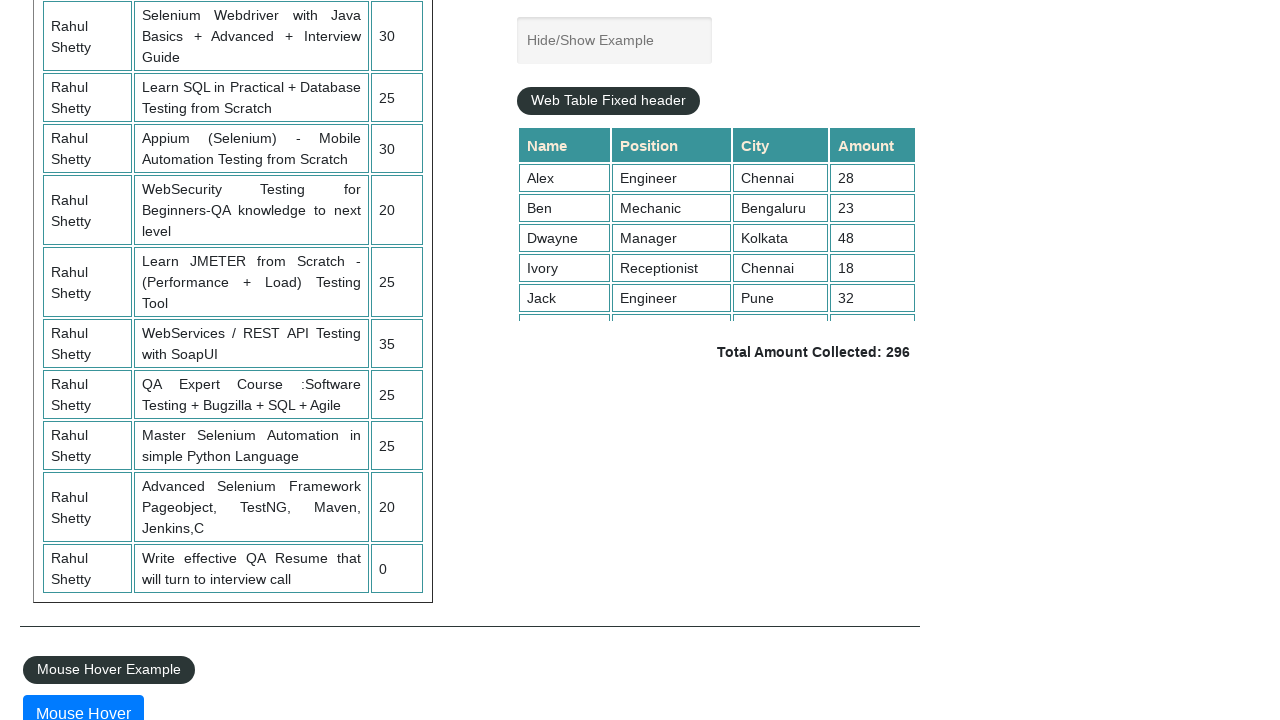